Tests the Brazilian postal code (CEP) search functionality by entering a street address, selecting a CEP type from dropdown, and clicking the search button

Starting URL: https://buscacepinter.correios.com.br/app/endereco/index.php?t

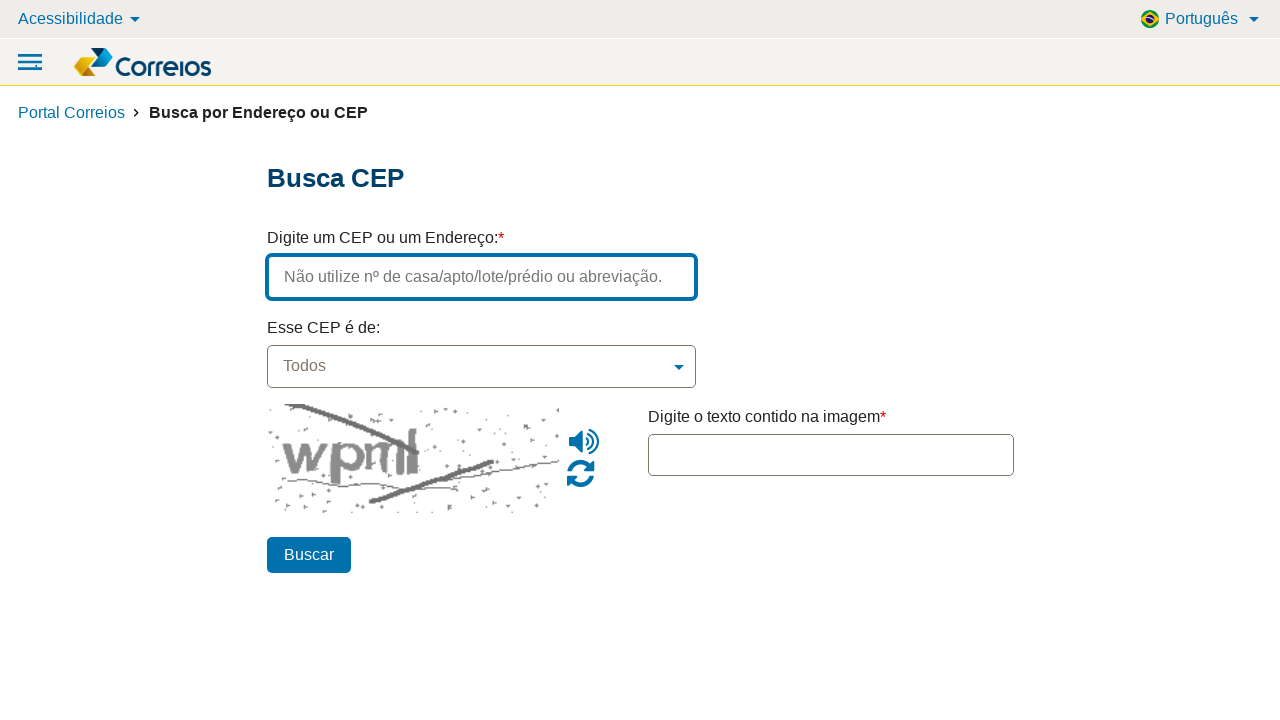

Filled address field with 'Avenida Paulista' on #endereco
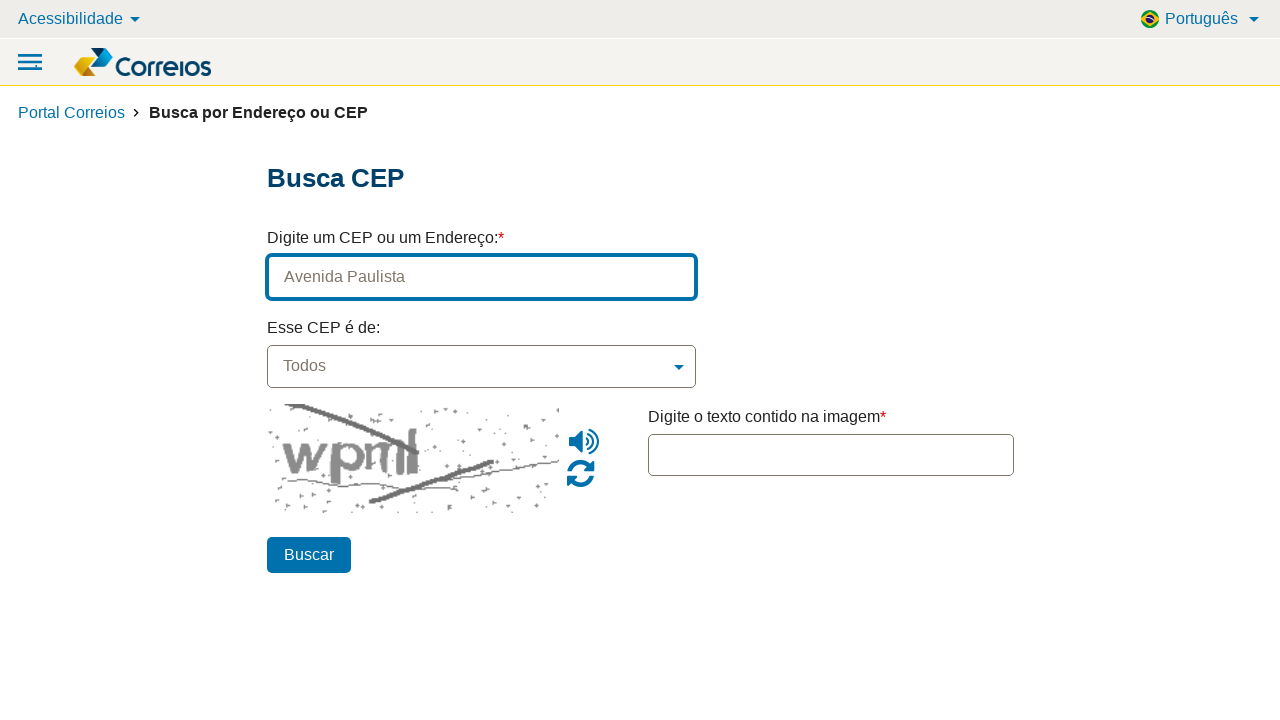

Selected first option from CEP type dropdown on select[name='tipoCEP']
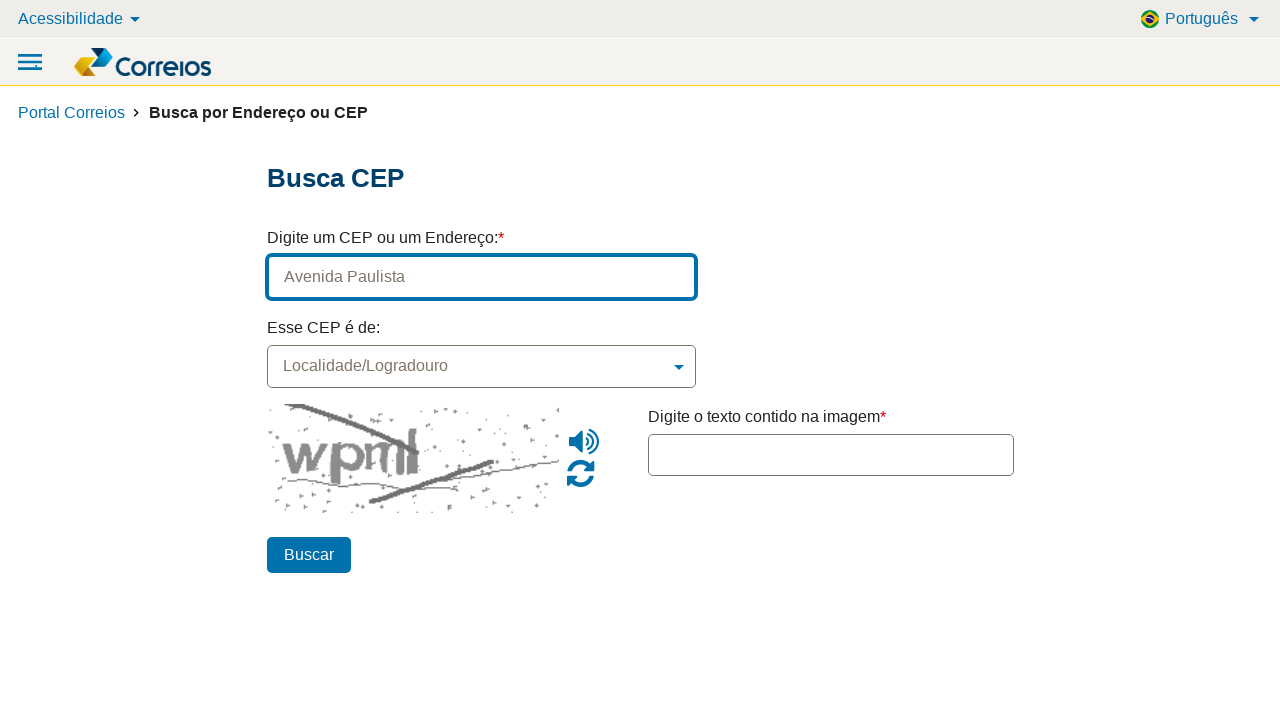

Waited 1000ms before selecting CEP type
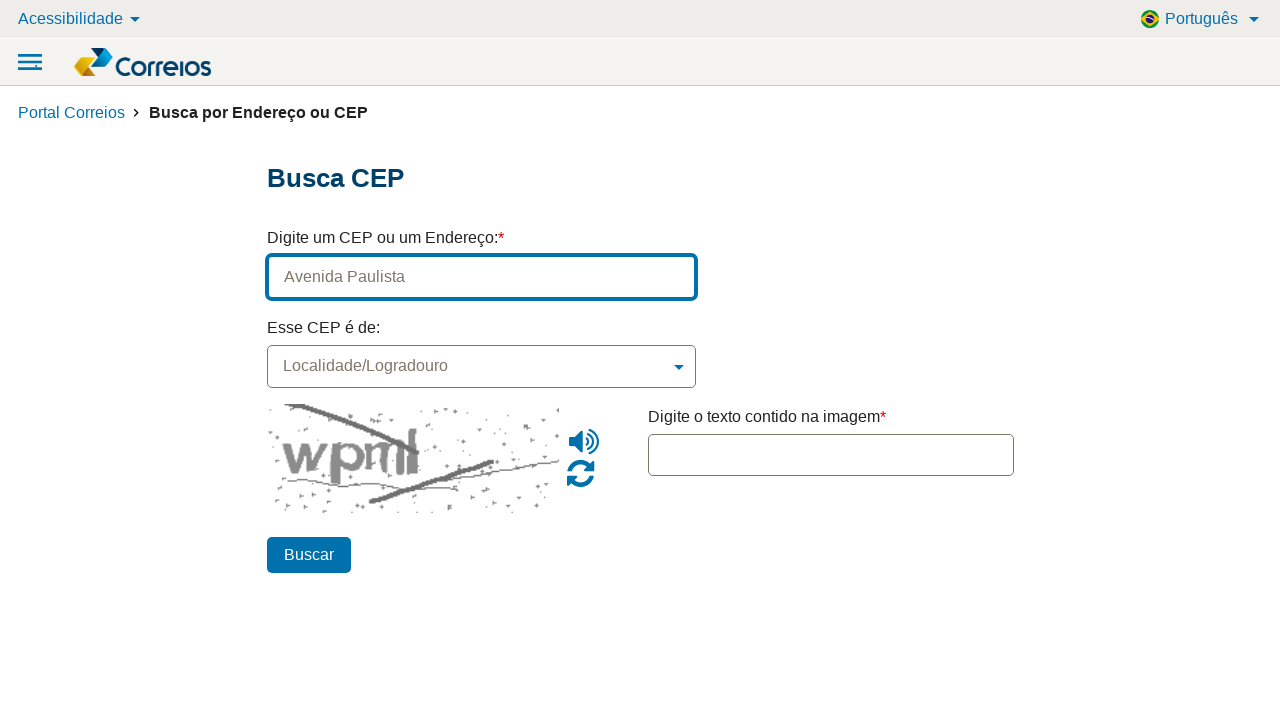

Selected 'Localidade/Logradouro' from CEP type dropdown on select[name='tipoCEP']
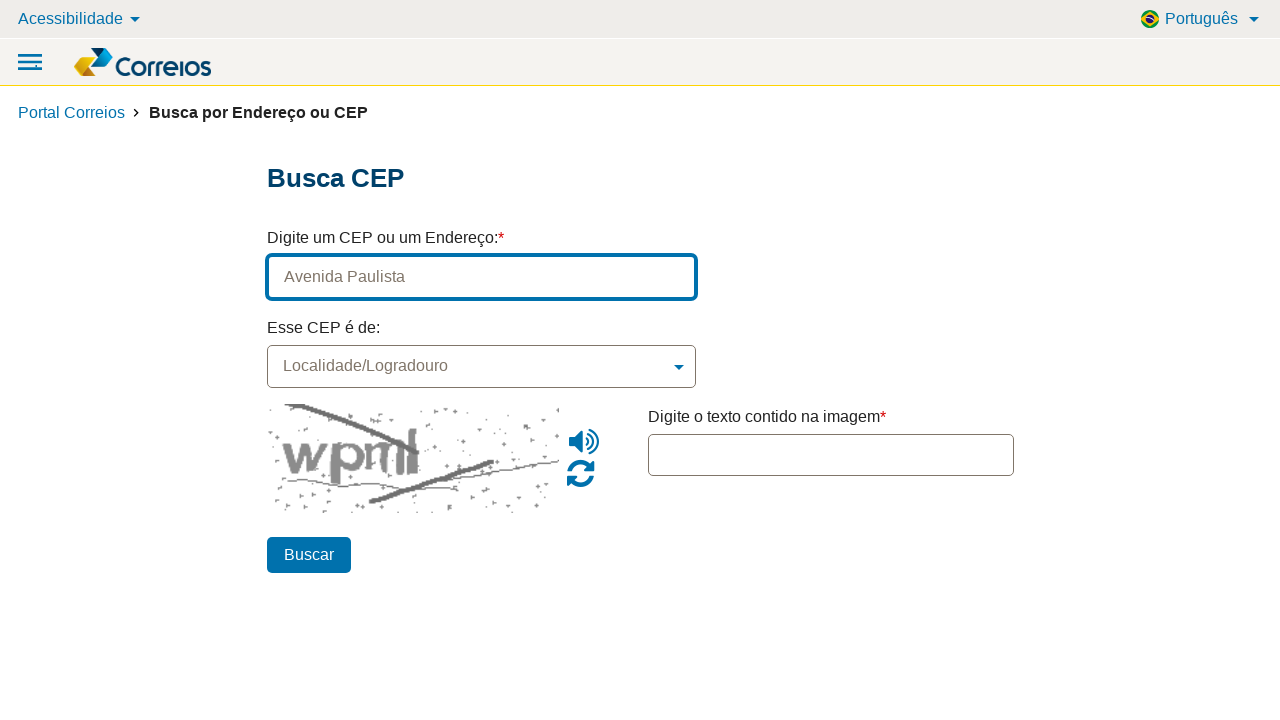

Clicked search button to perform CEP search at (308, 555) on #btn_pesquisar
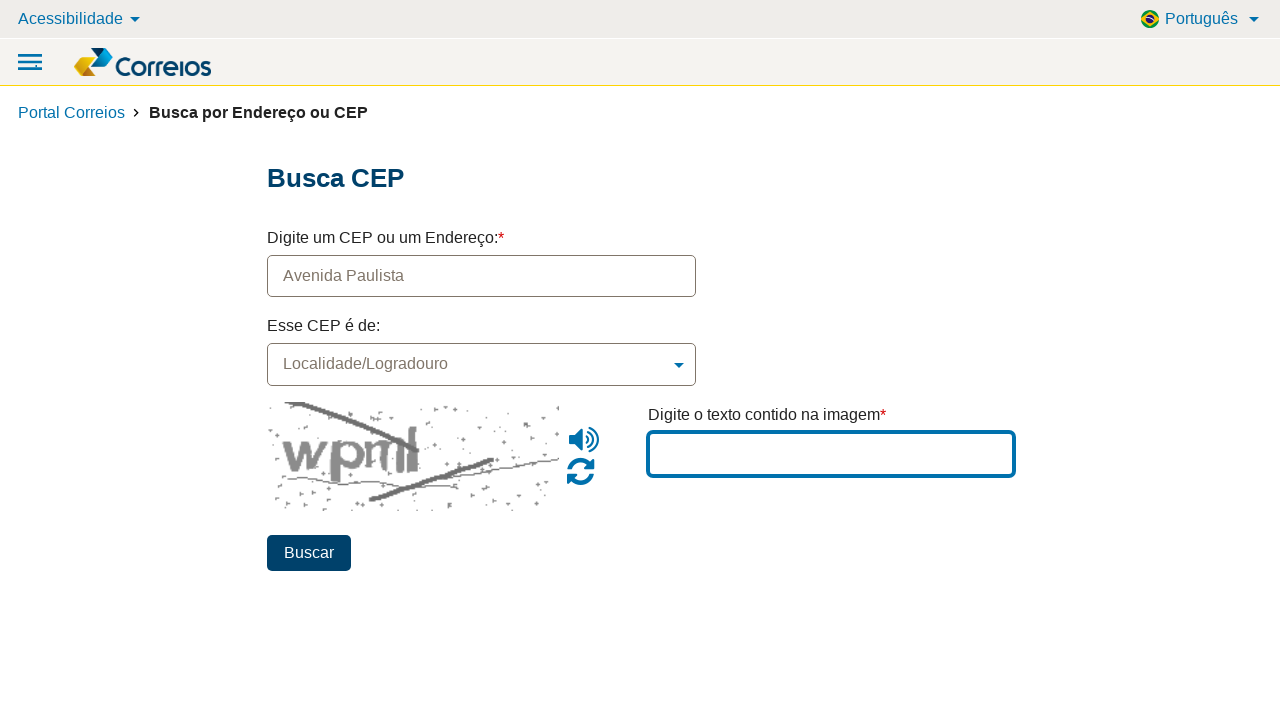

Waited 2000ms for search results or alert to appear
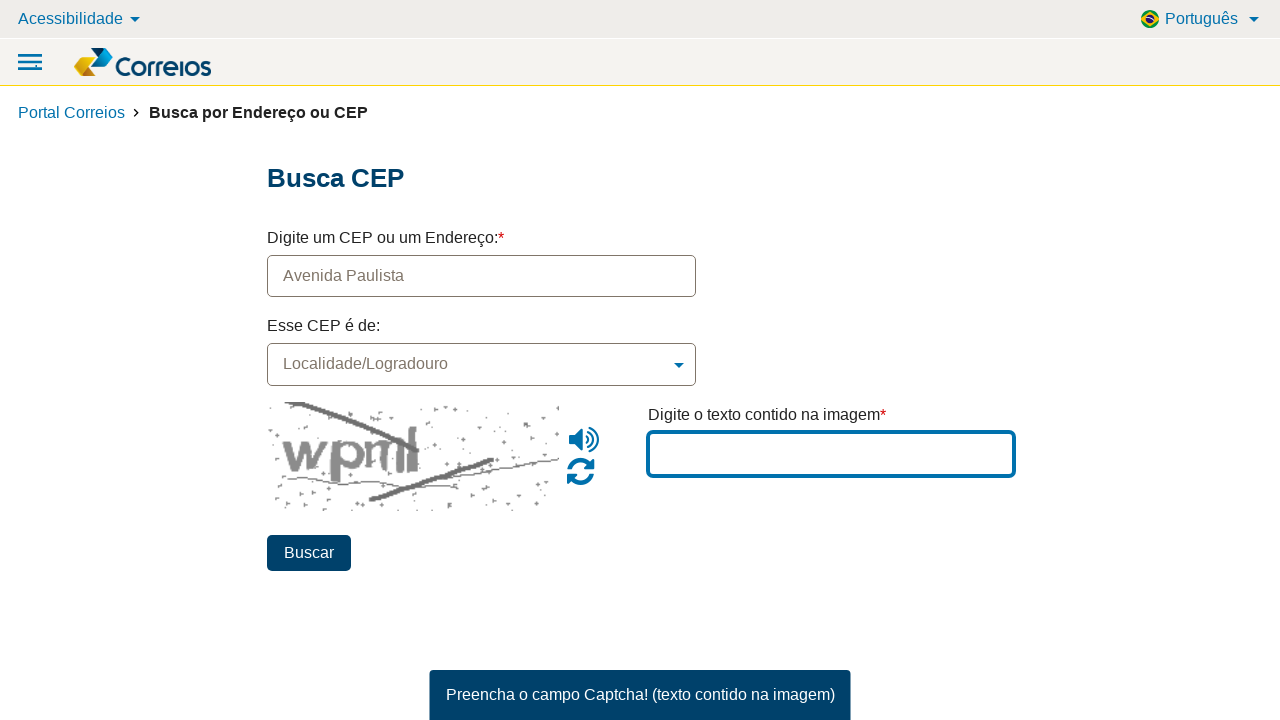

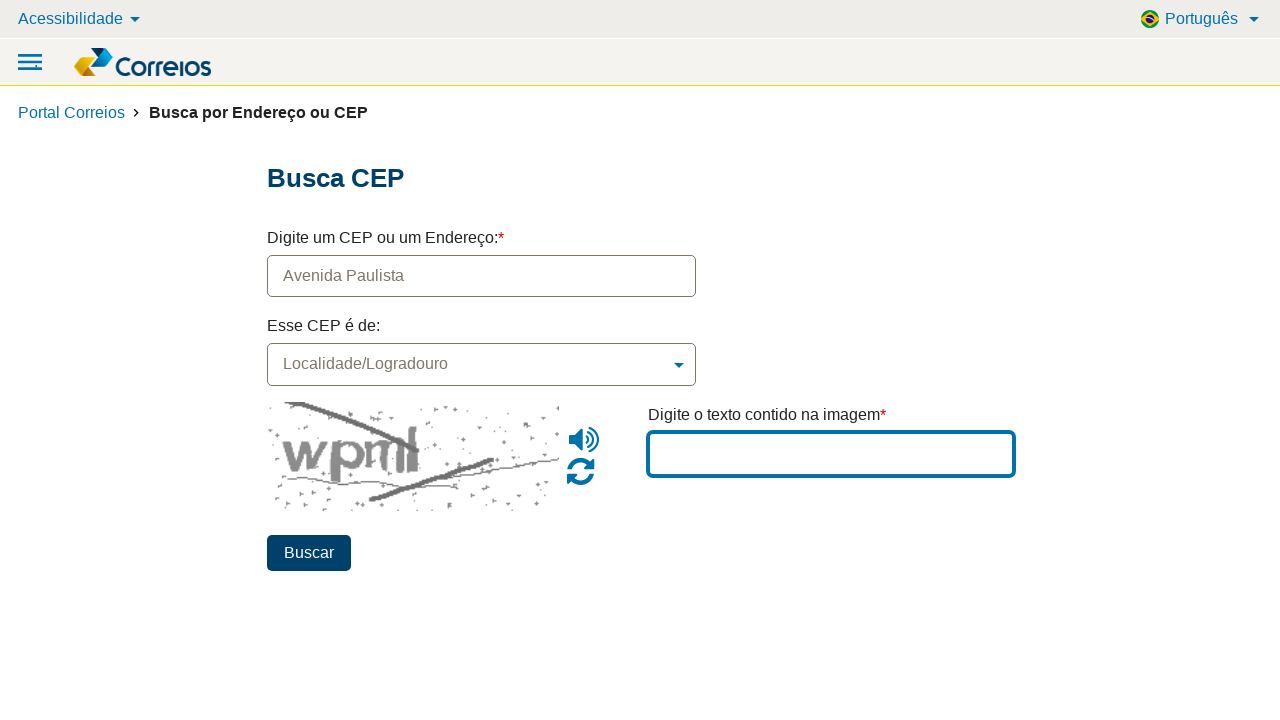